Tests web table functionality by adding a new record with first name, last name, email, age, salary, and department fields, then verifying the entry is visible

Starting URL: https://demoqa.com/webtables

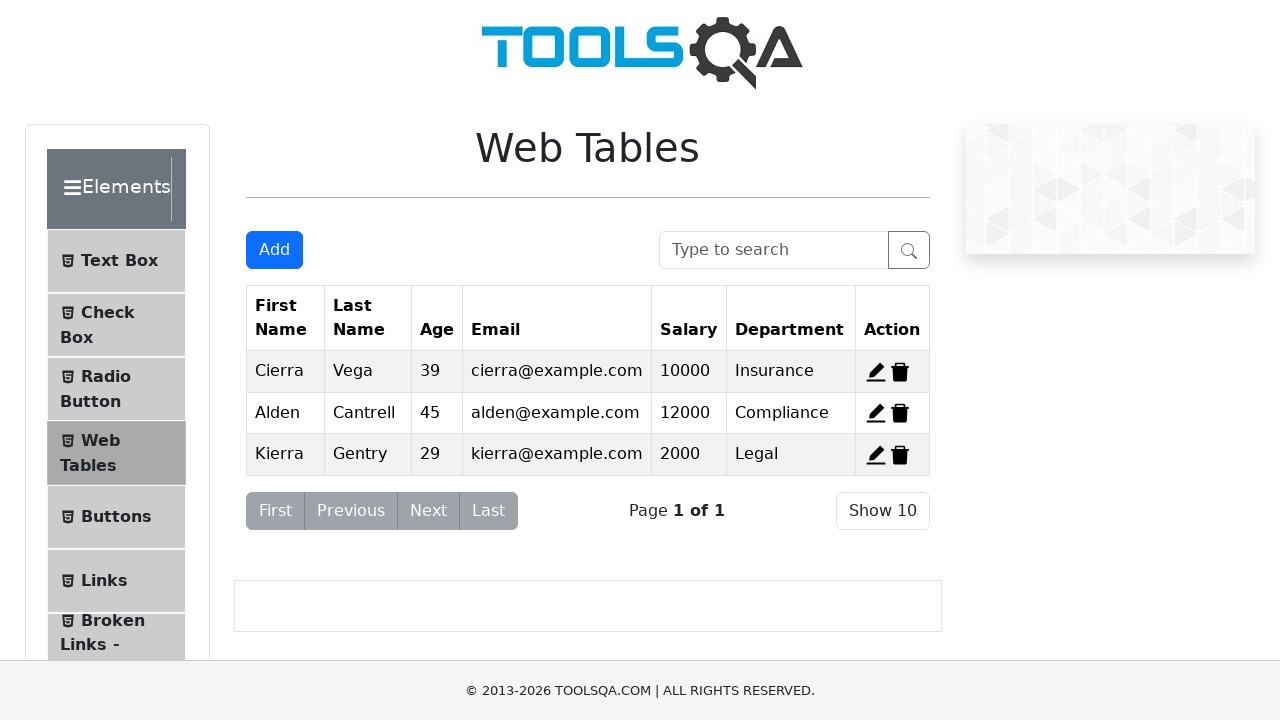

Clicked 'Add New Record' button at (274, 250) on #addNewRecordButton
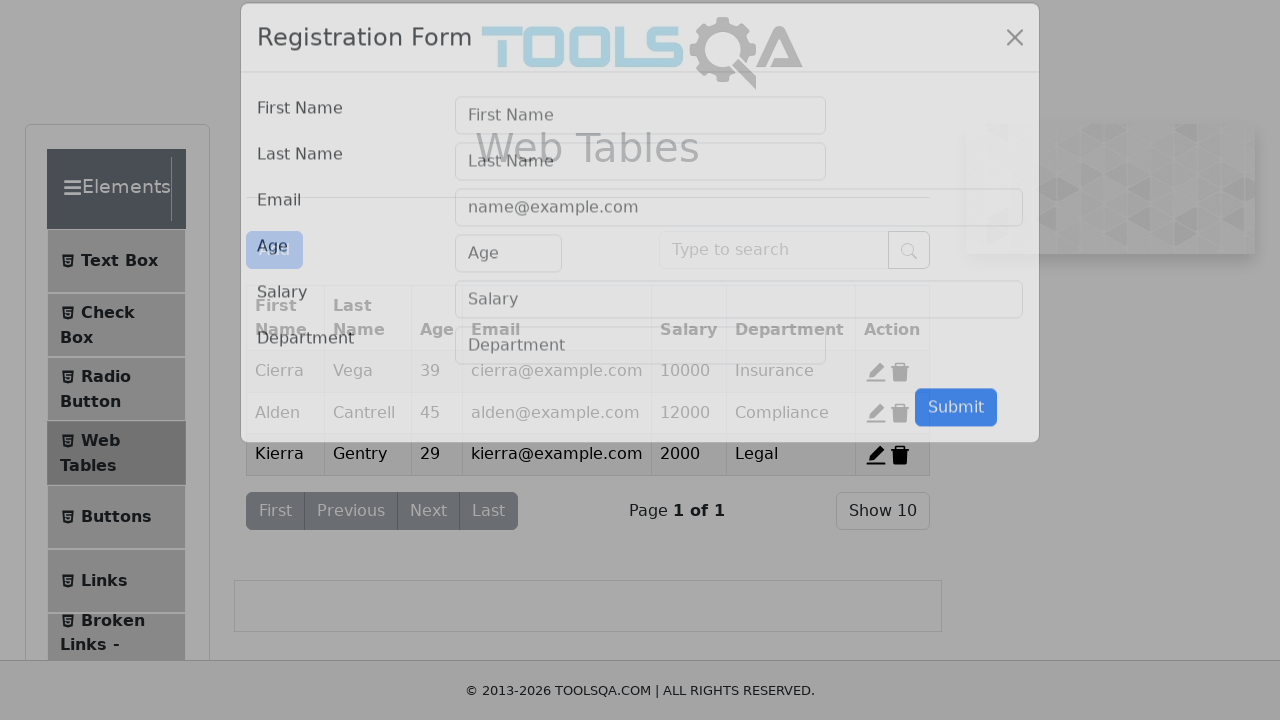

Filled first name field with 'Test' on #firstName
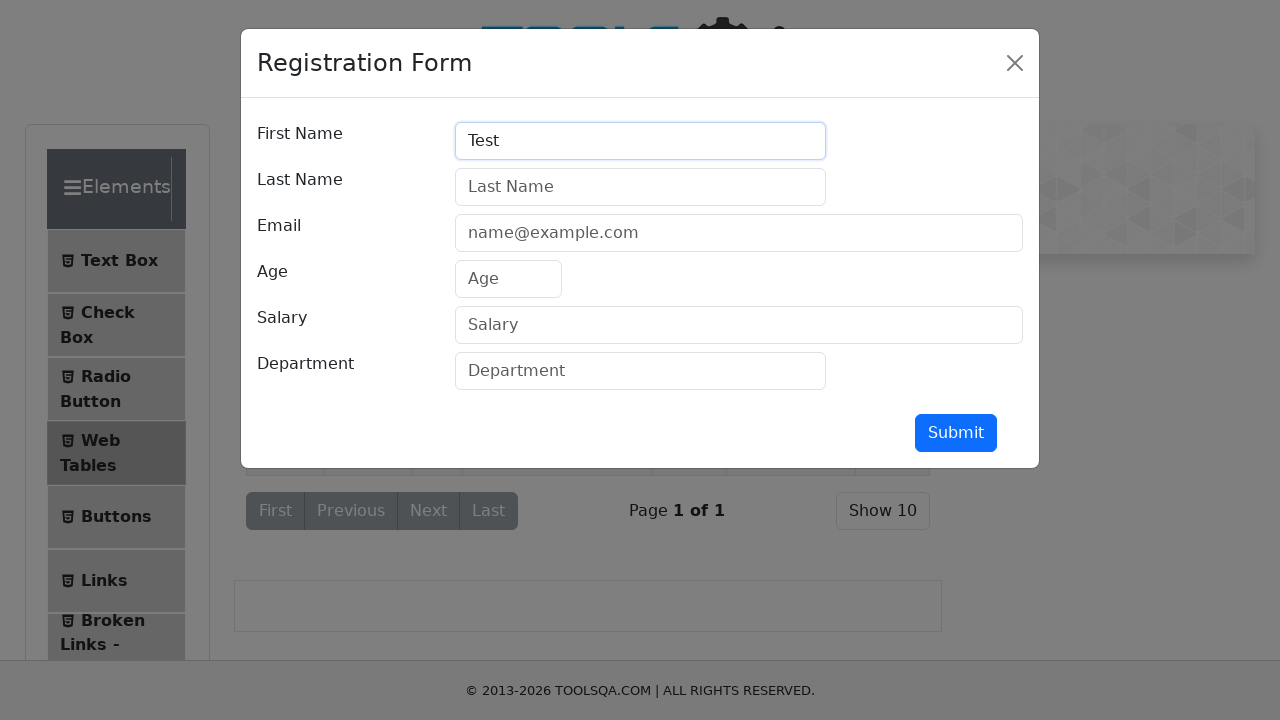

Filled last name field with 'Account' on #lastName
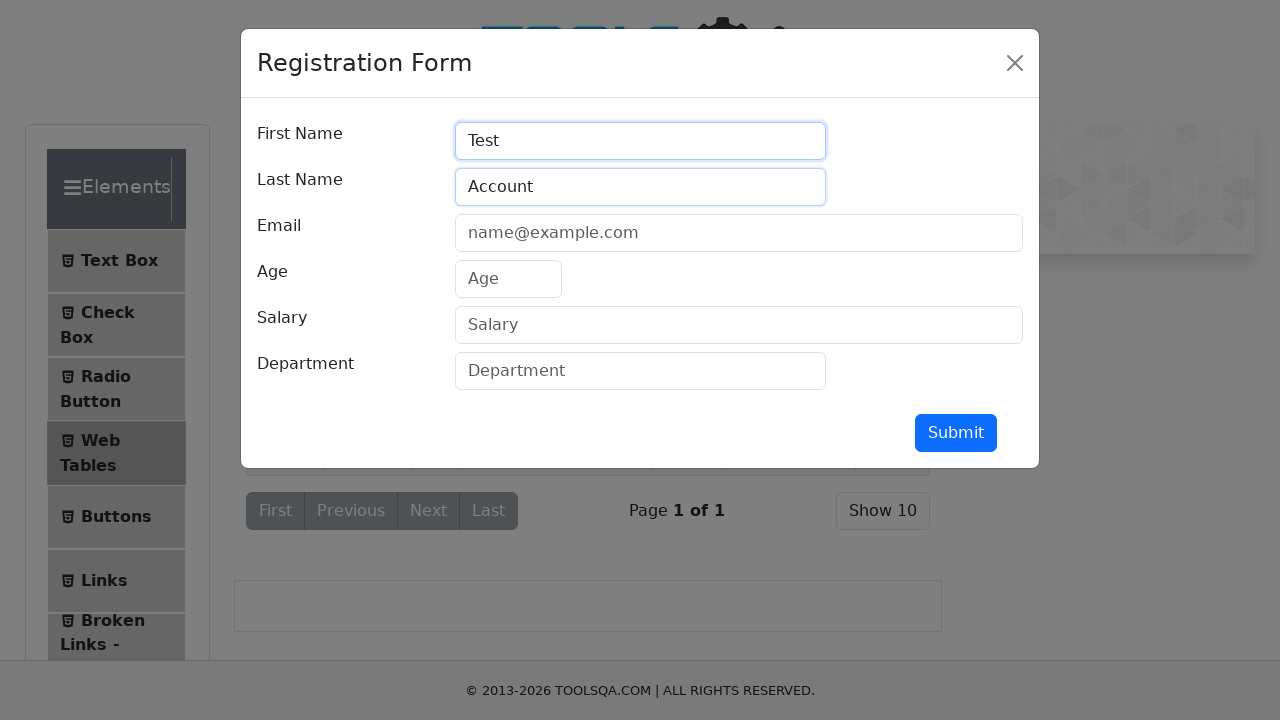

Filled email field with 'test@test.com' on #userEmail
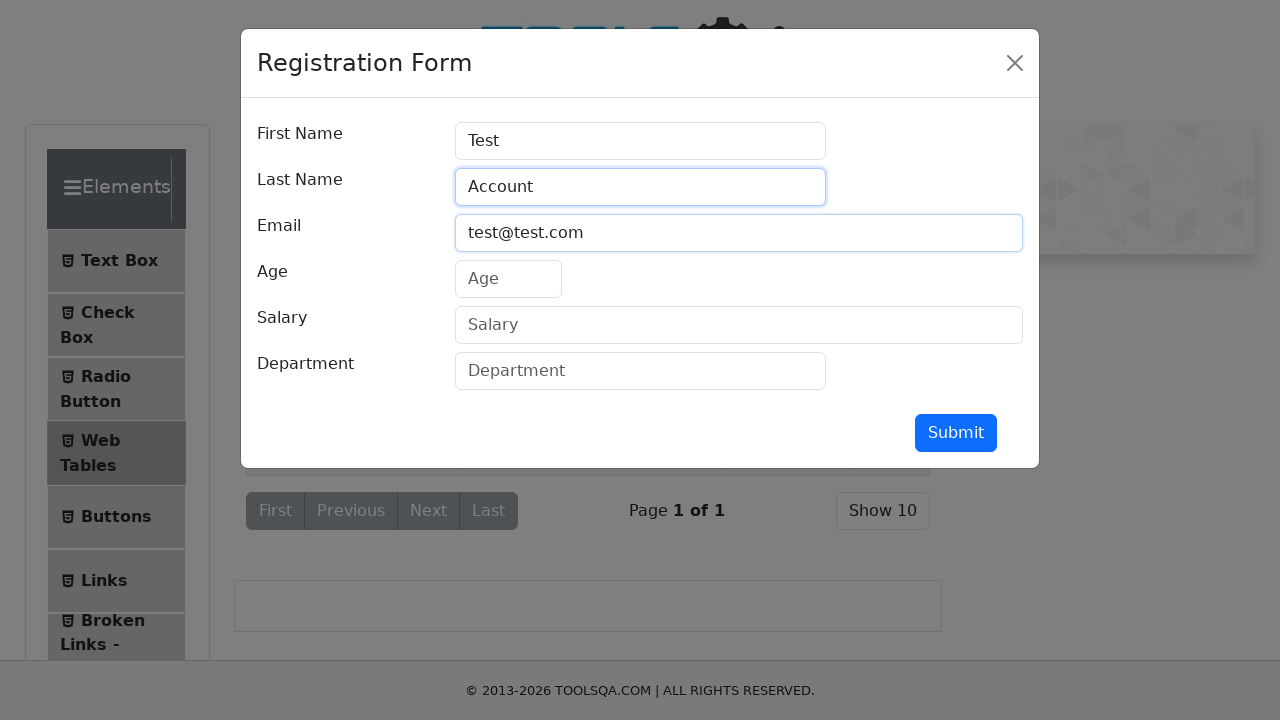

Filled age field with '50' on #age
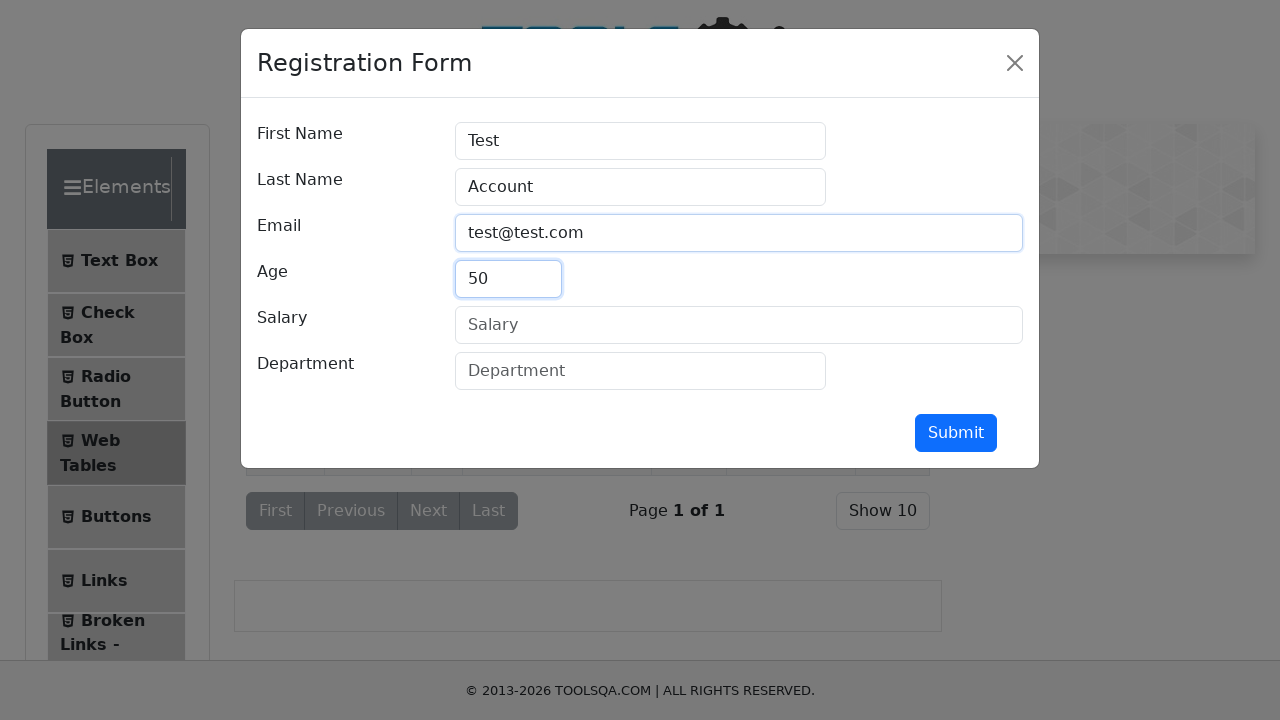

Filled salary field with '10000' on #salary
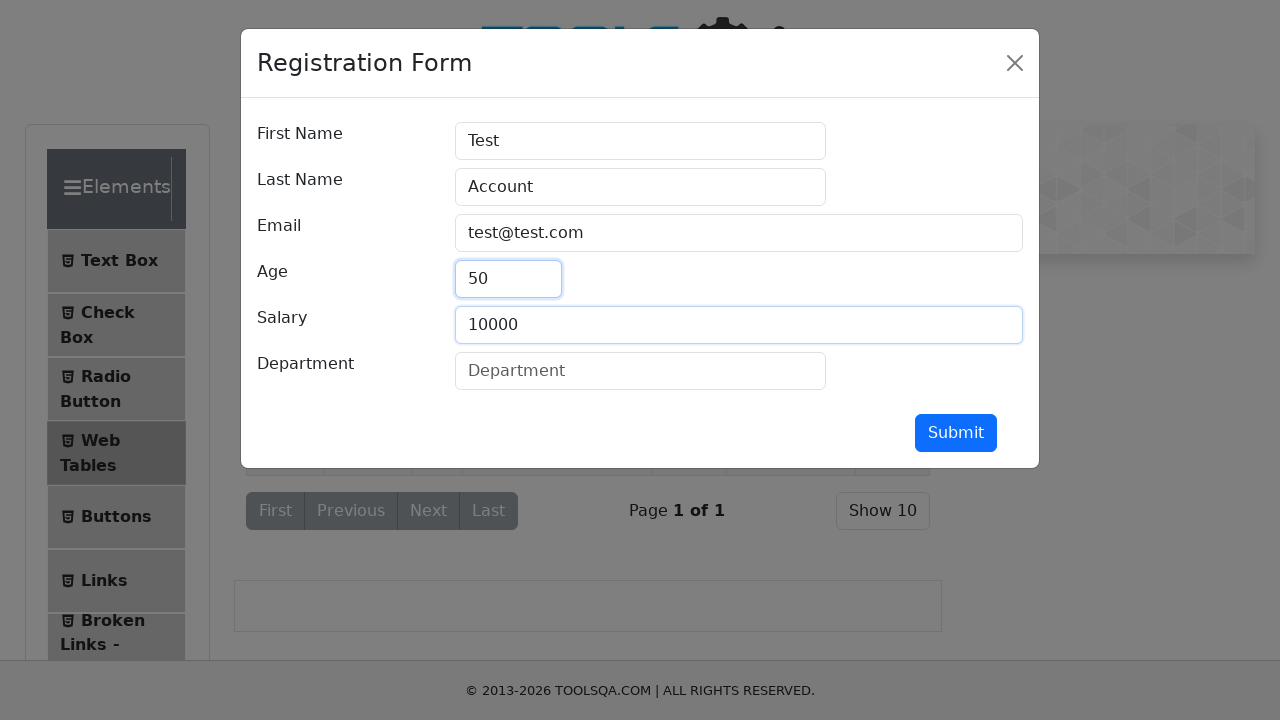

Filled department field with 'test department' on #department
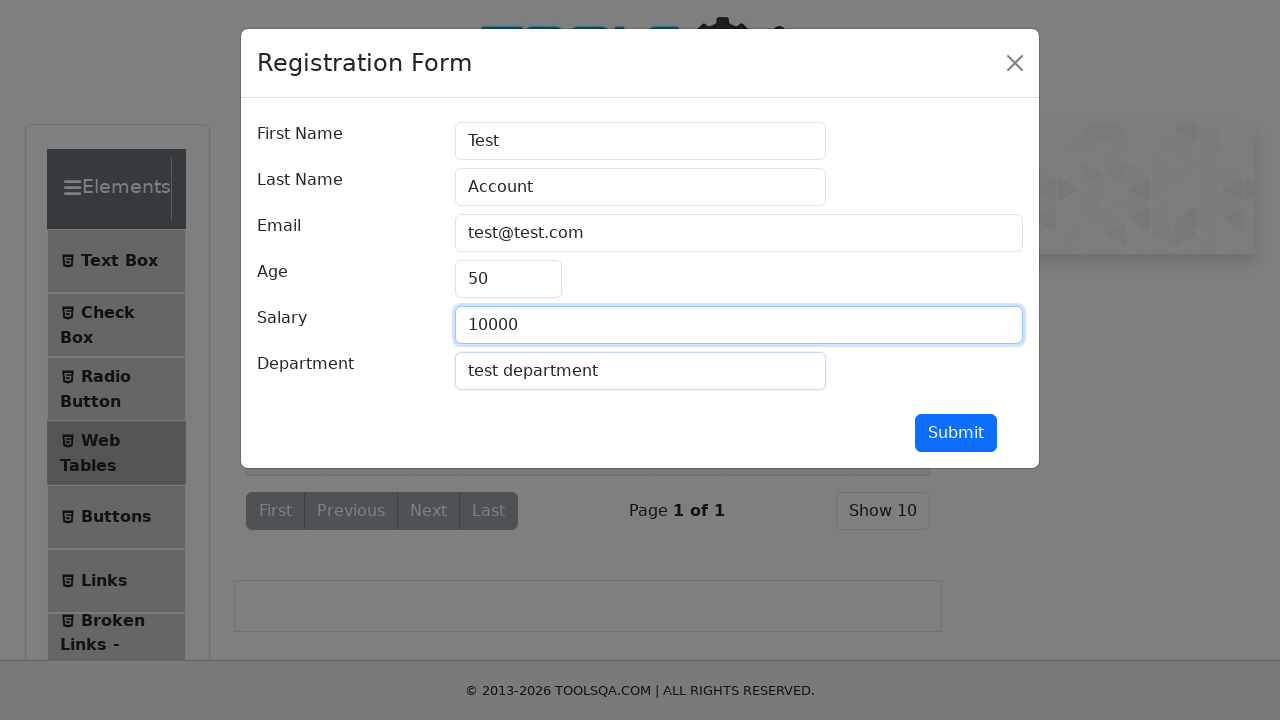

Clicked submit button to add new record at (956, 433) on #submit
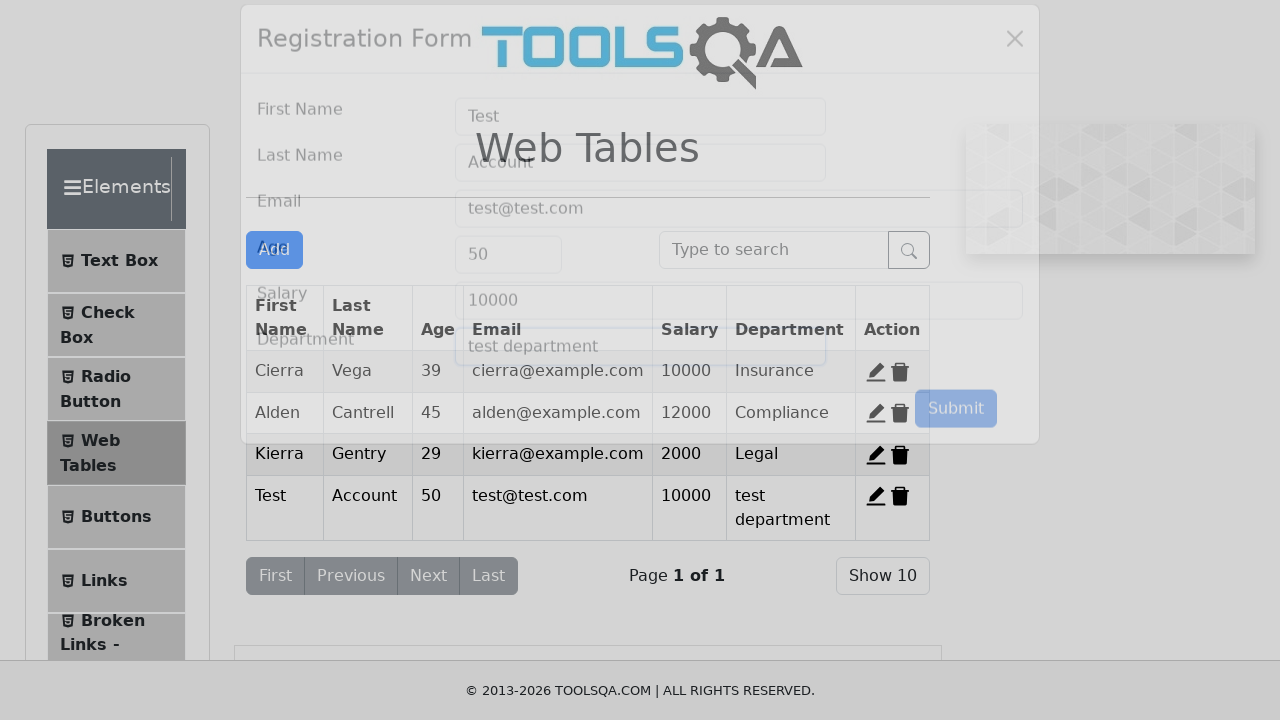

Verified new record entry 'Test' is visible in web table
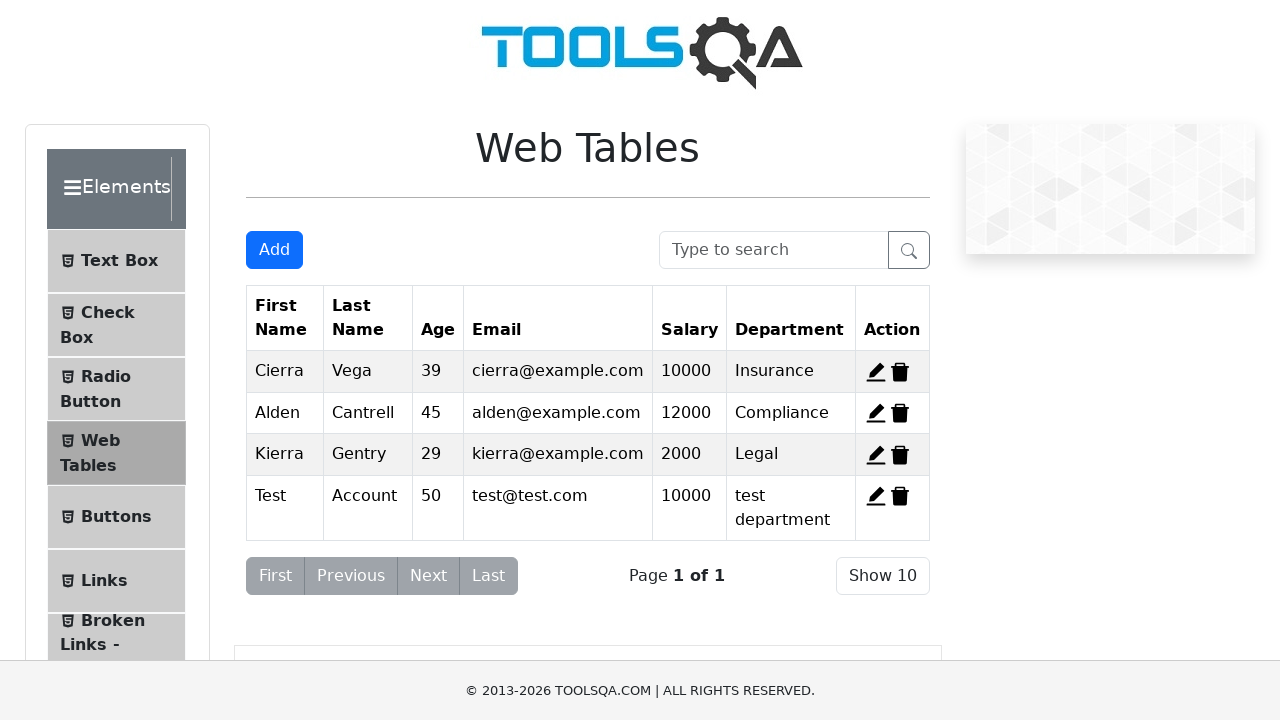

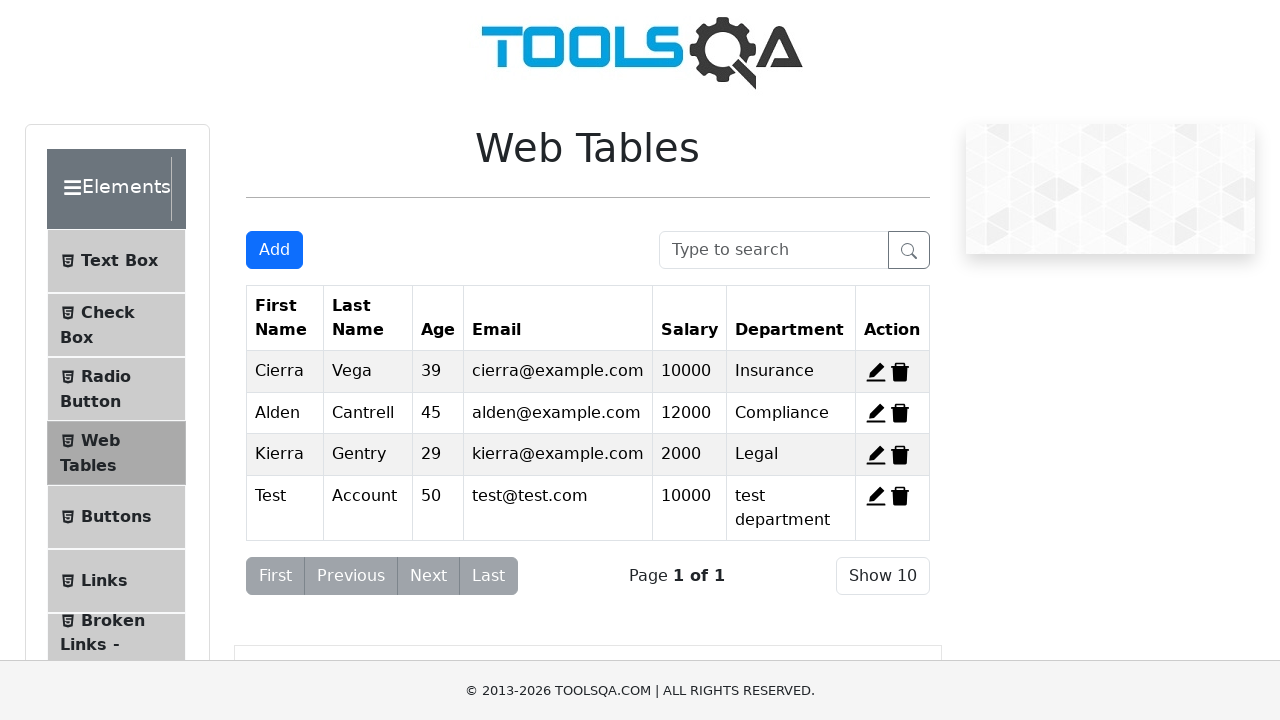